Navigates to a file download page and clicks on a file link to initiate a download

Starting URL: http://the-internet.herokuapp.com/download

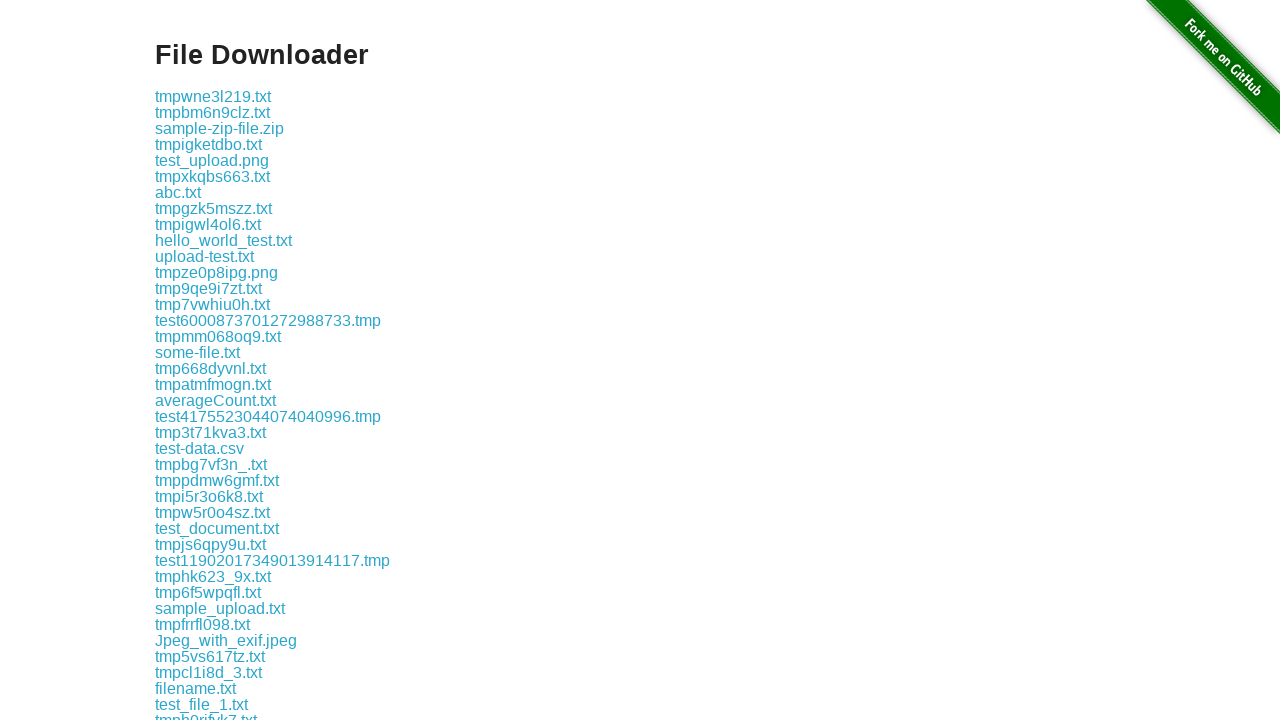

Clicked on file link to initiate download at (198, 352) on a:text('some-file.txt')
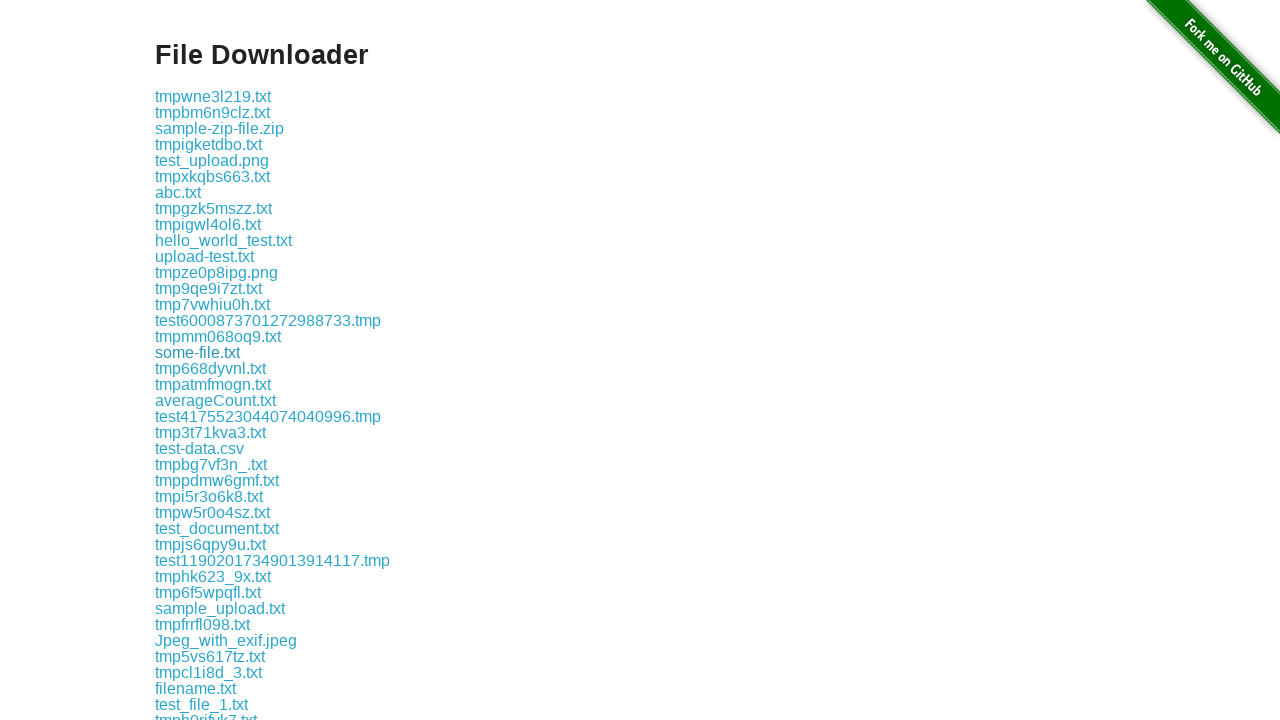

Waited for download to initiate
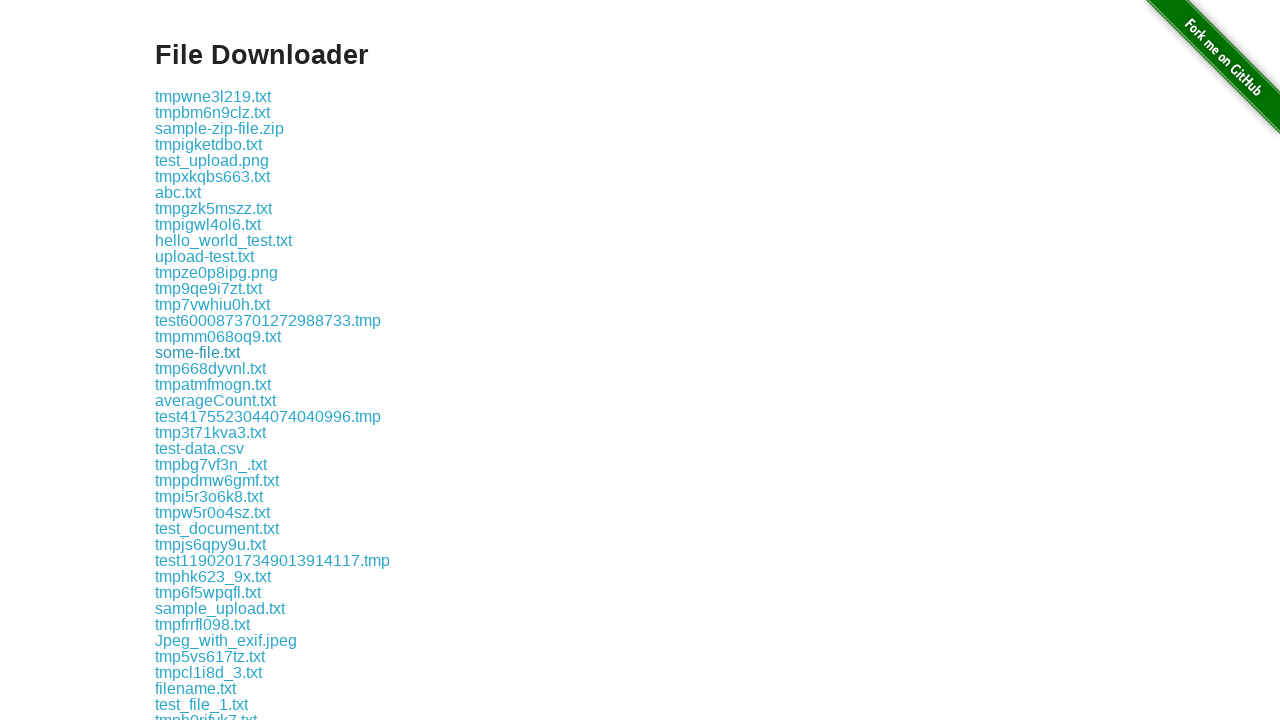

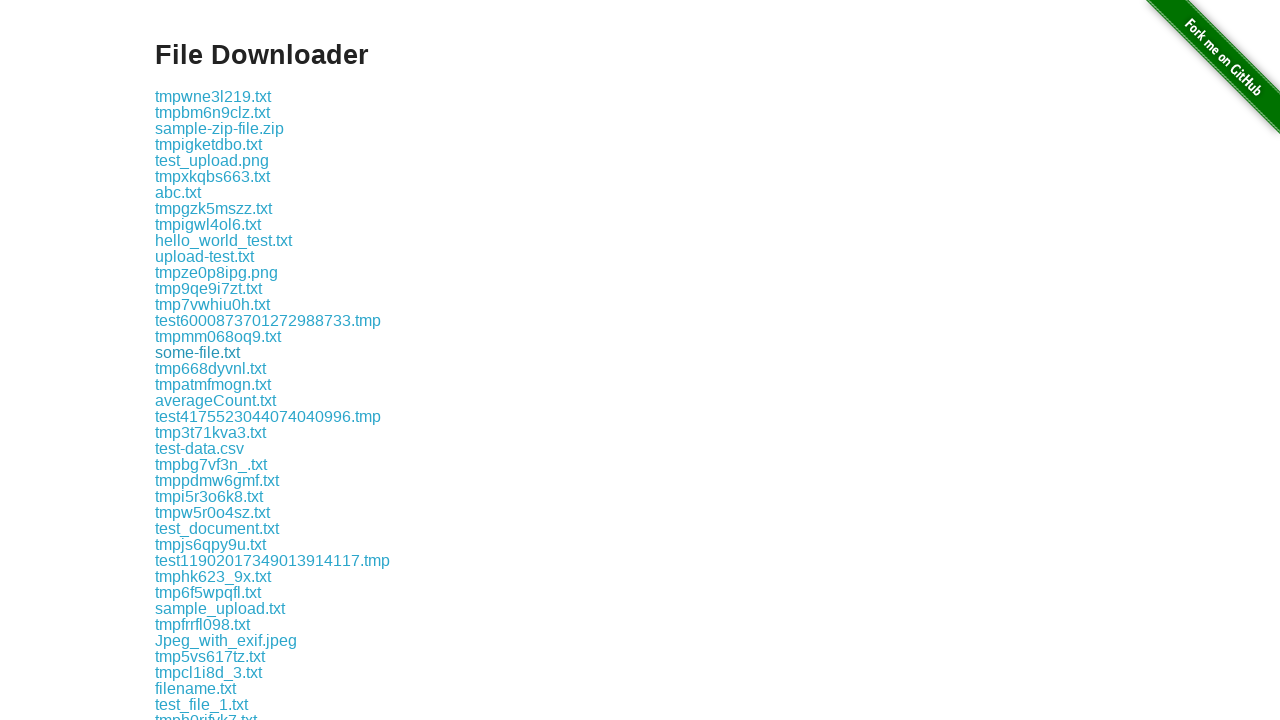